Tests browser navigation functionality by navigating to multiple URLs, using back/forward buttons, and refreshing the page

Starting URL: https://www.dunzo.com/

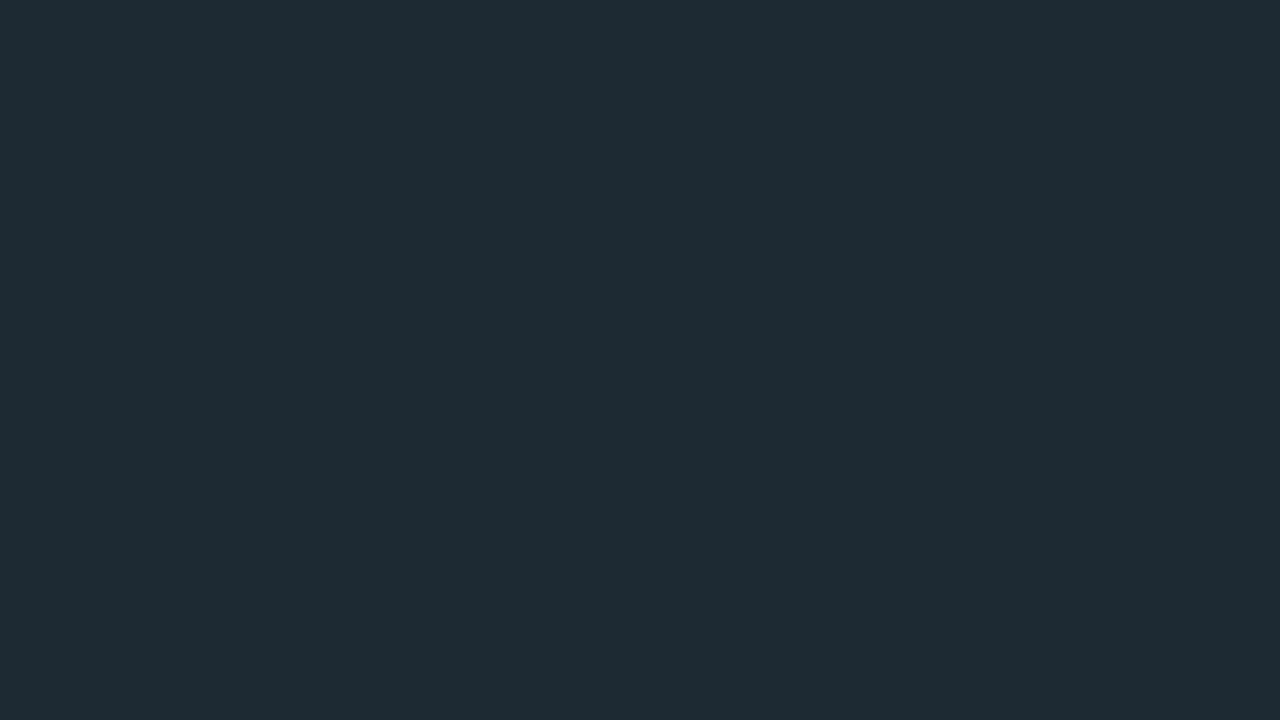

Navigated to BookMyShow website
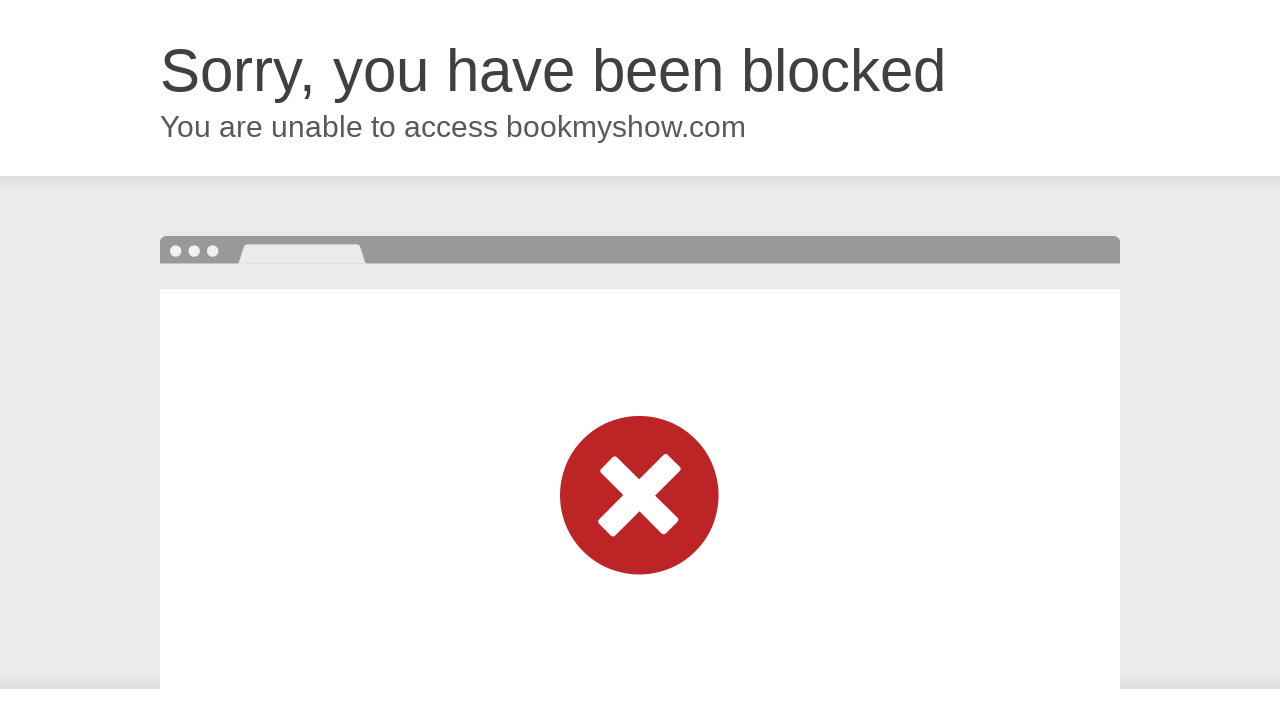

Navigated to Wonderla website
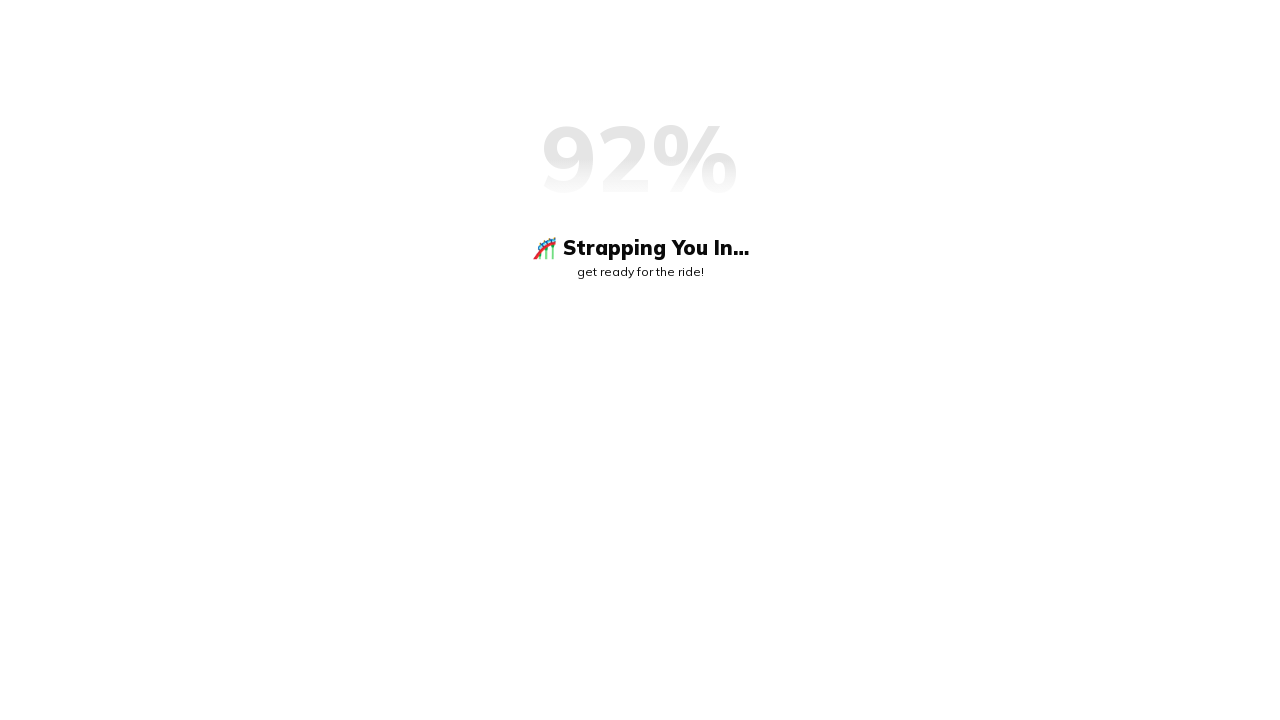

Navigated back to BookMyShow using browser back button
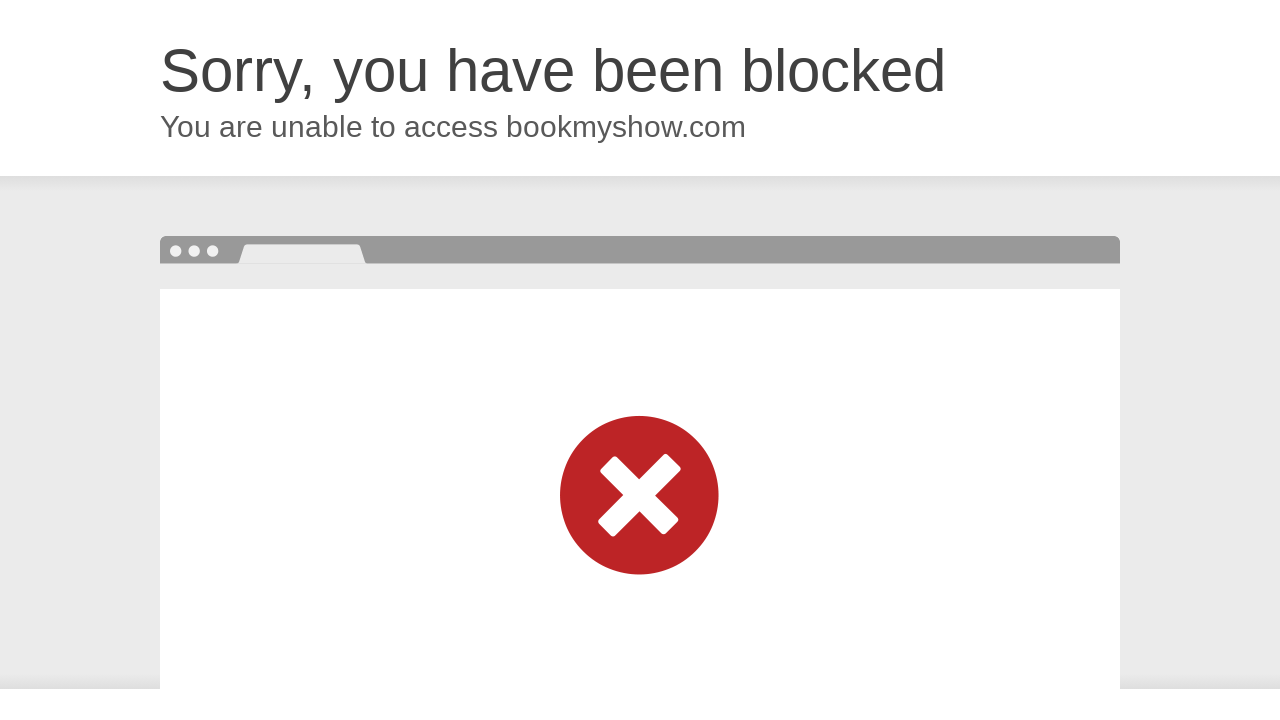

Navigated forward to Wonderla using browser forward button
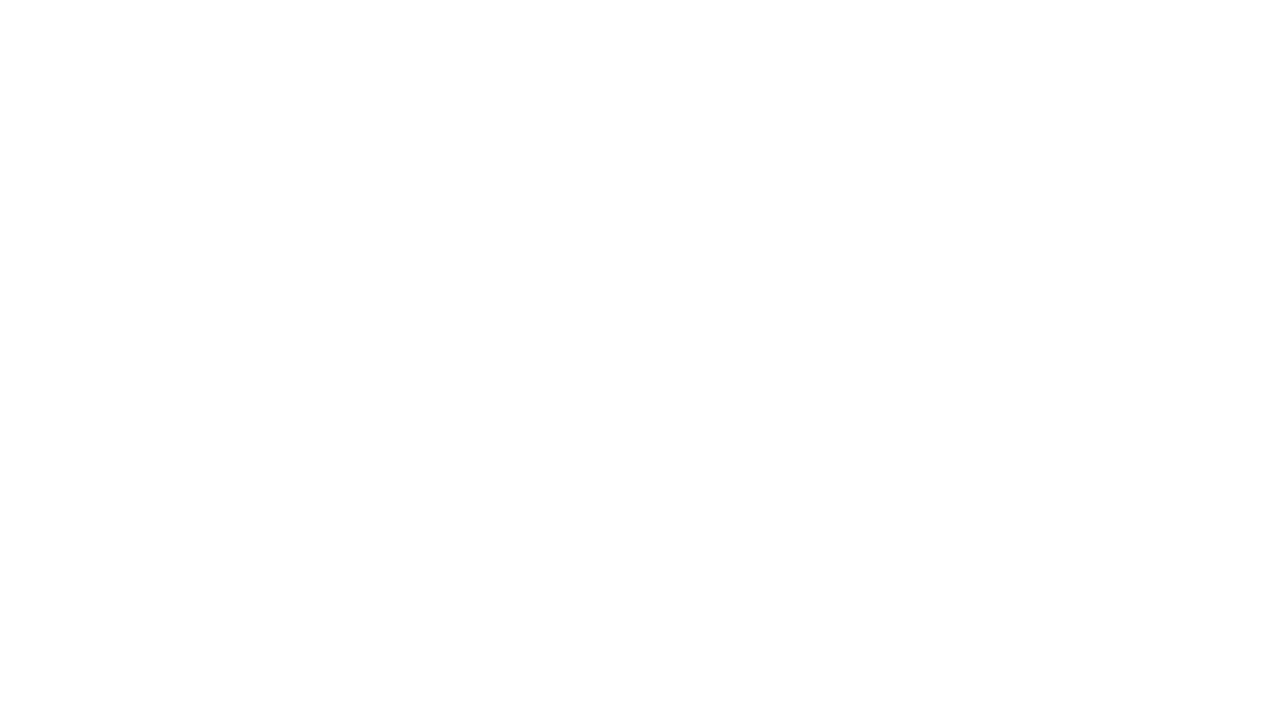

Refreshed the current Wonderla page
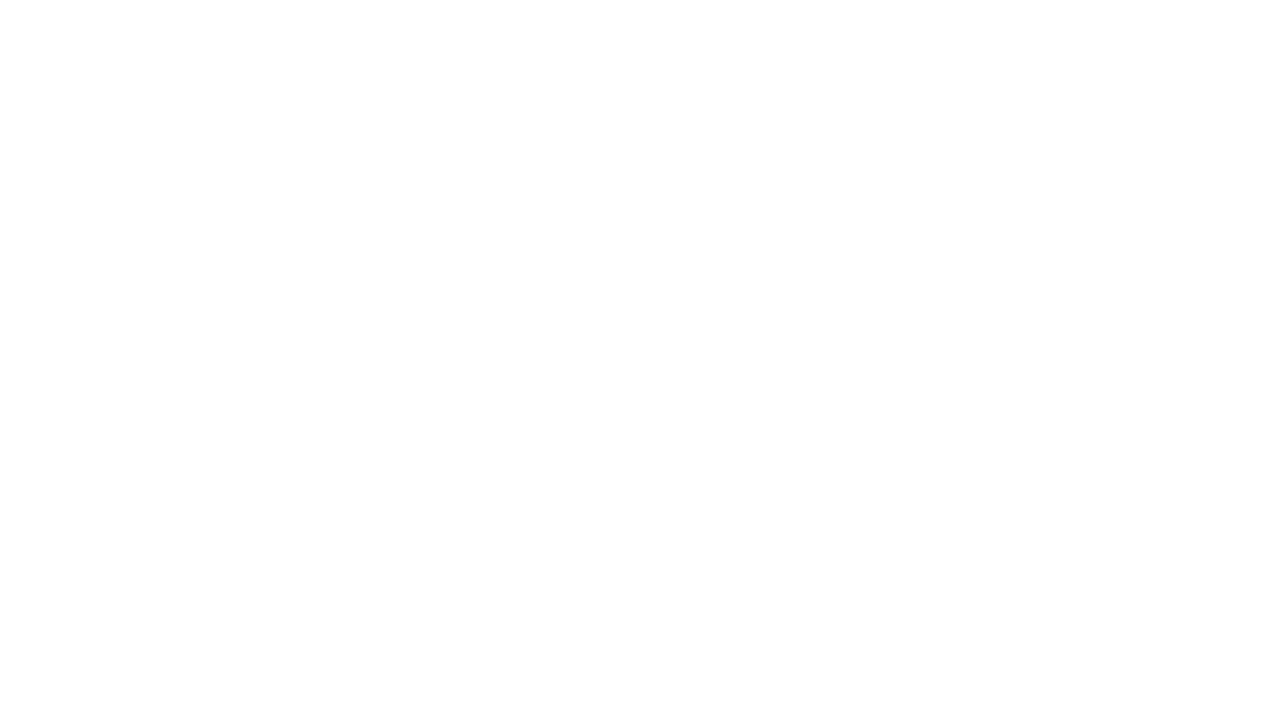

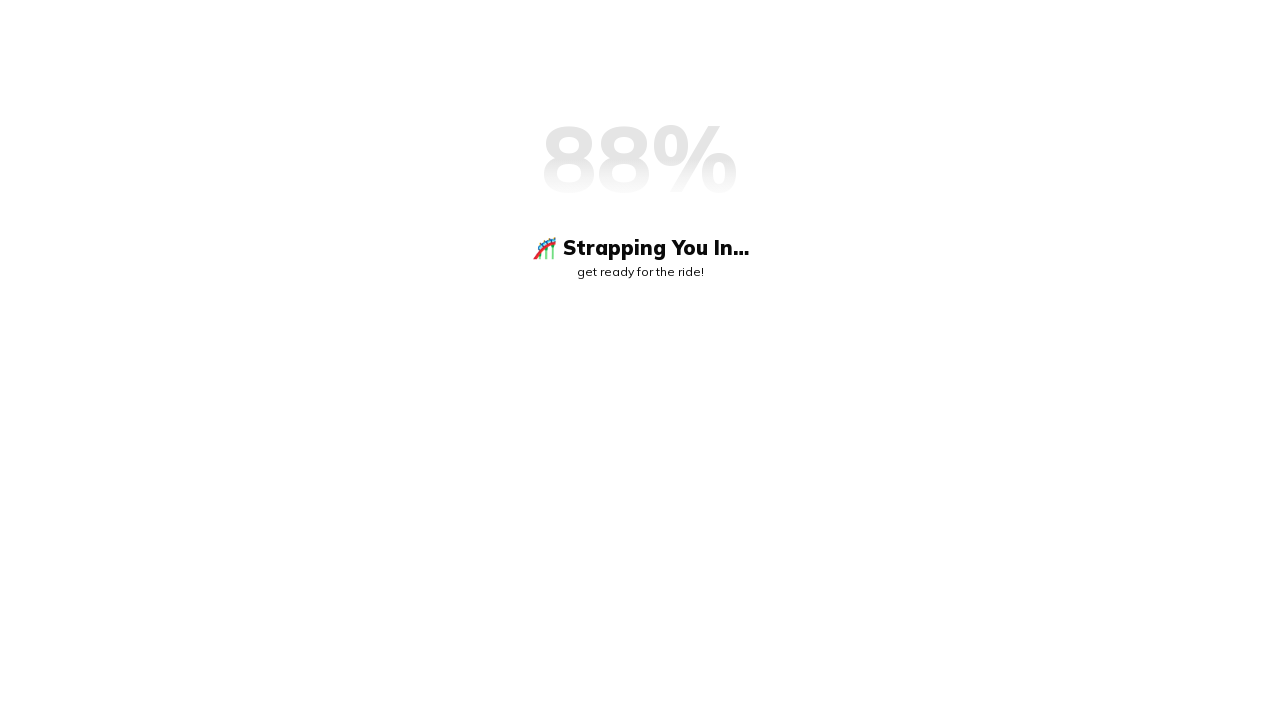